Tests drag and drop functionality on jQueryUI demo page by dragging the white rectangular box into the yellow droppable area within an iframe

Starting URL: https://jqueryui.com/droppable/

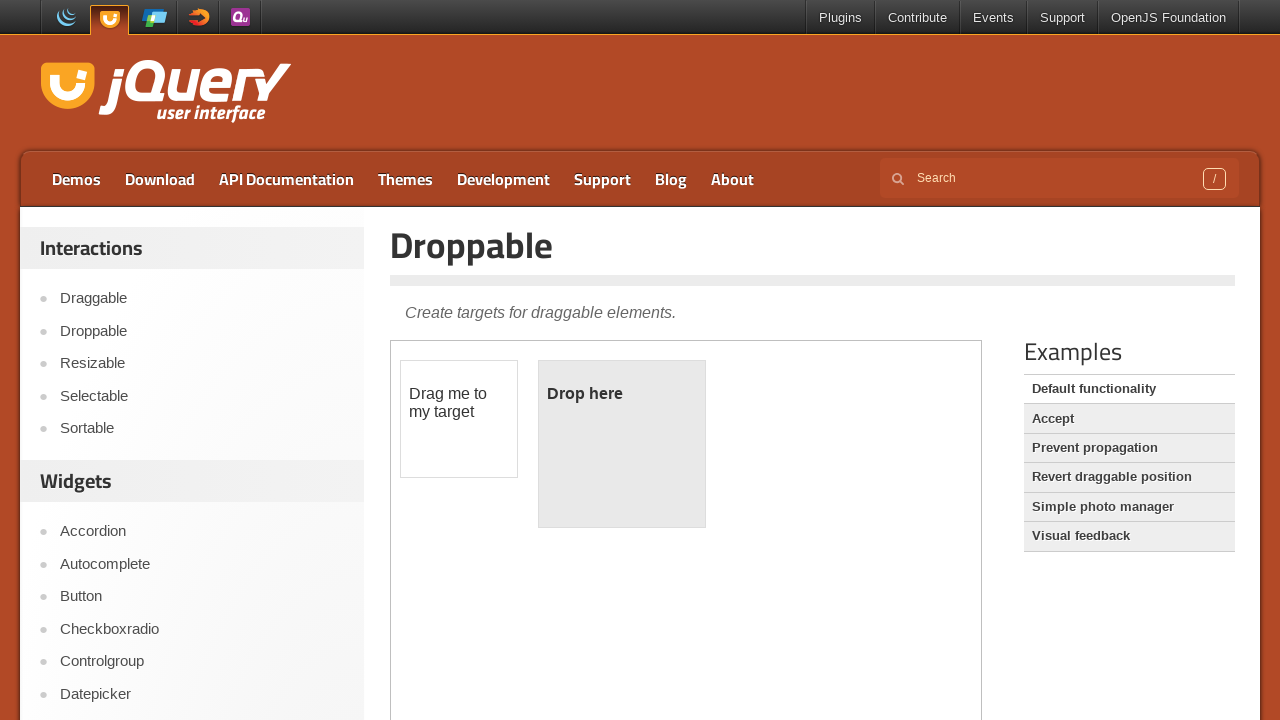

Located the demo iframe
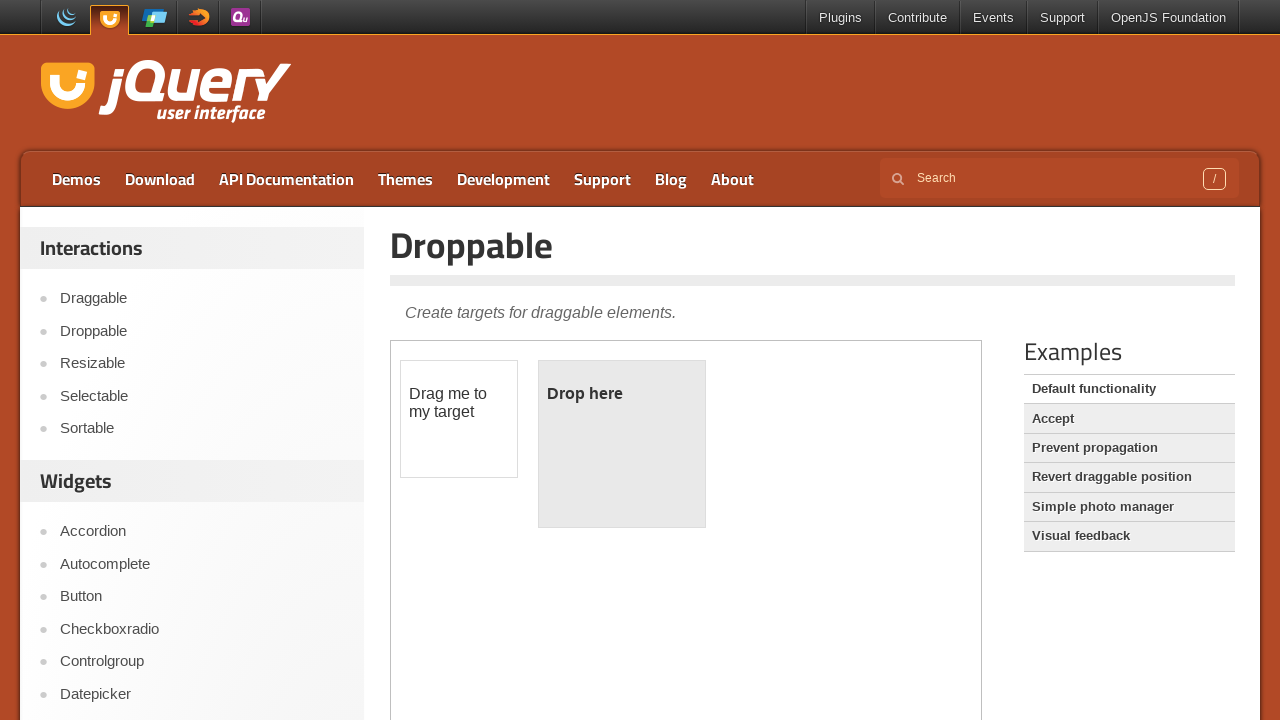

Located the draggable white rectangular box element
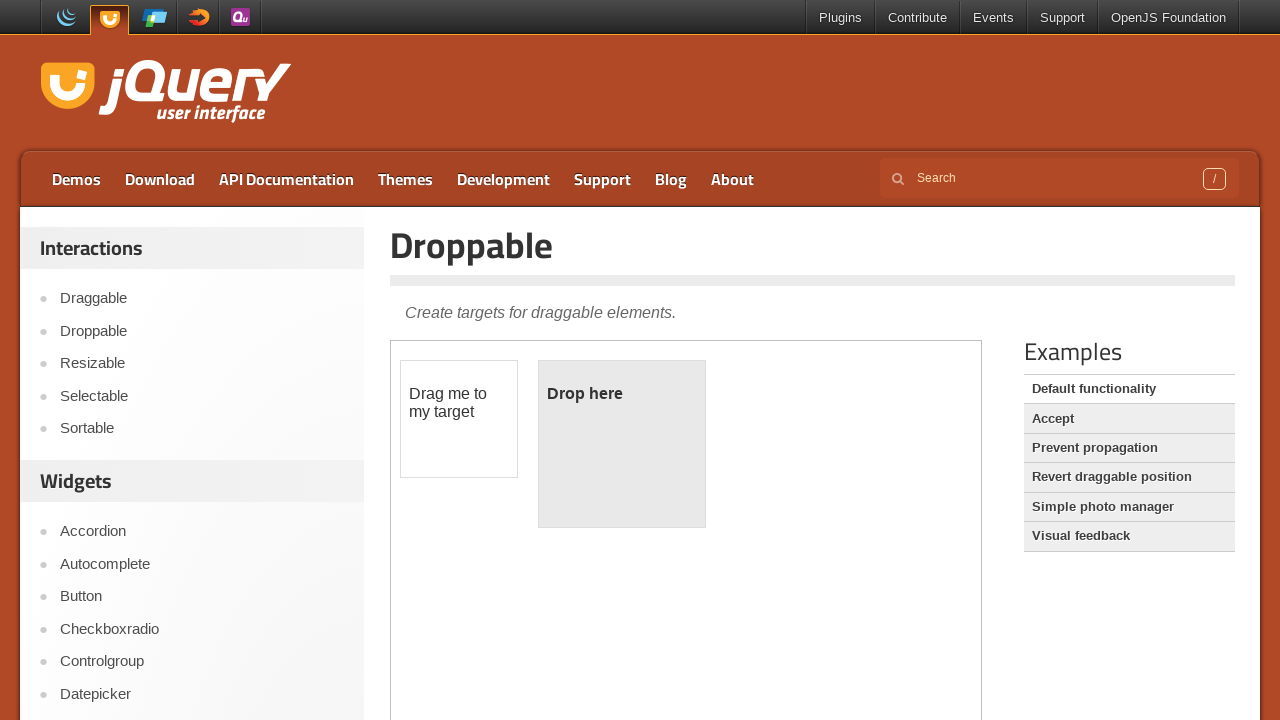

Located the droppable yellow area element
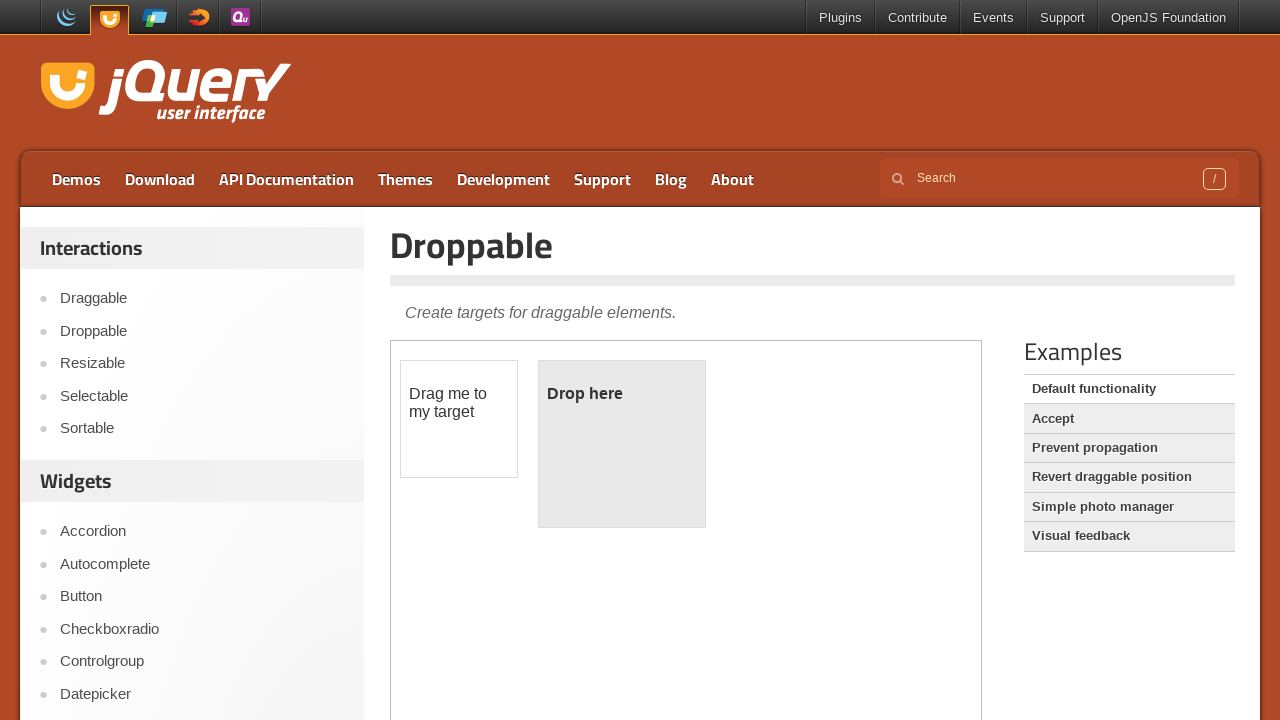

Draggable element is now visible
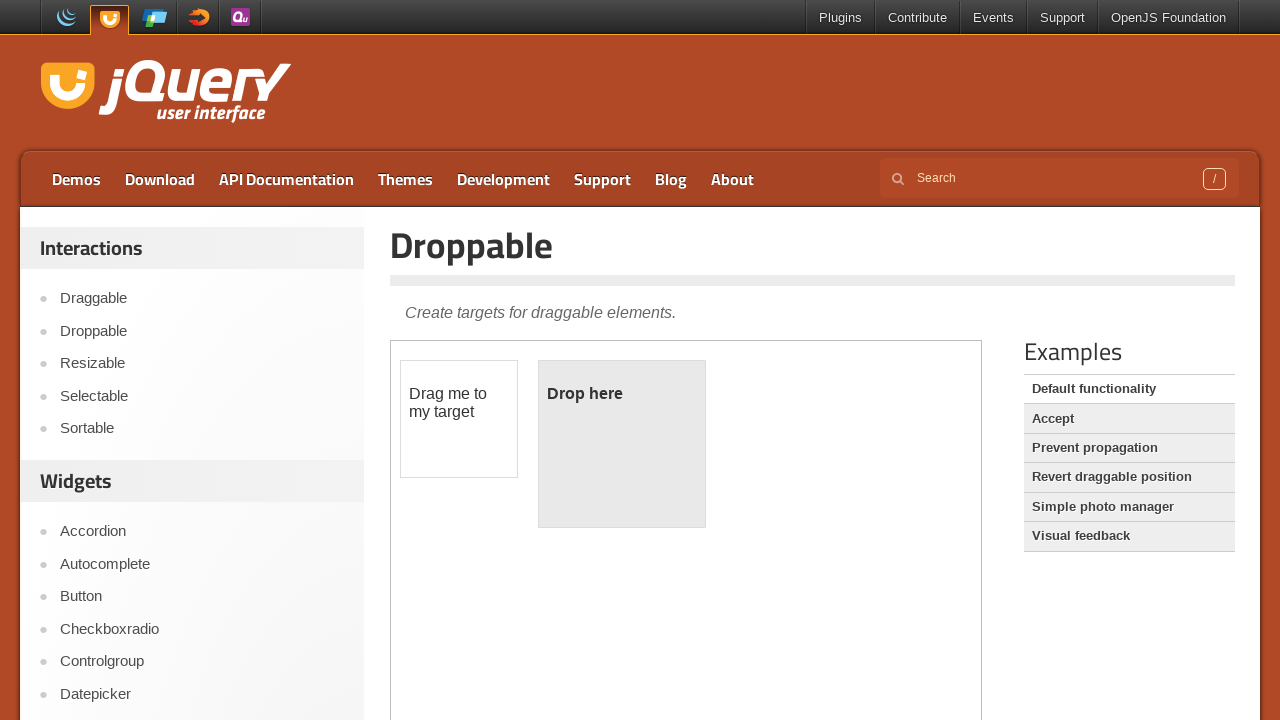

Droppable element is now visible
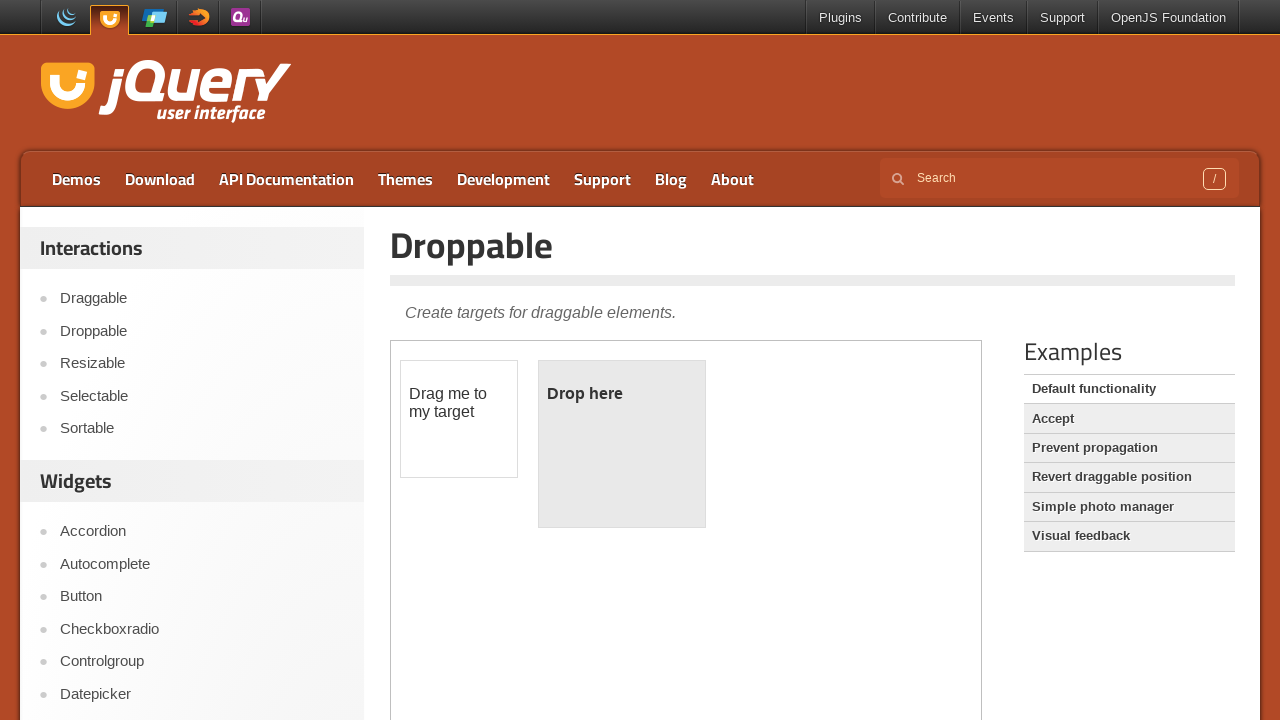

Dragged the white rectangular box into the yellow droppable area at (622, 444)
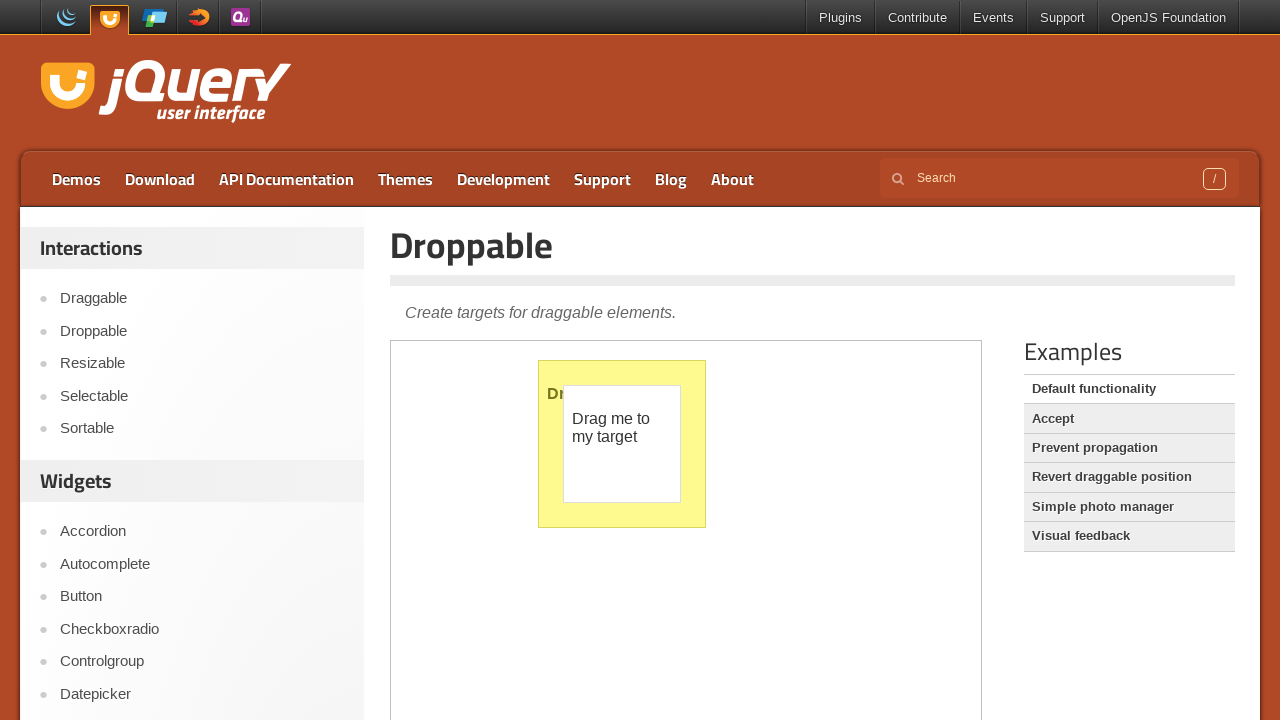

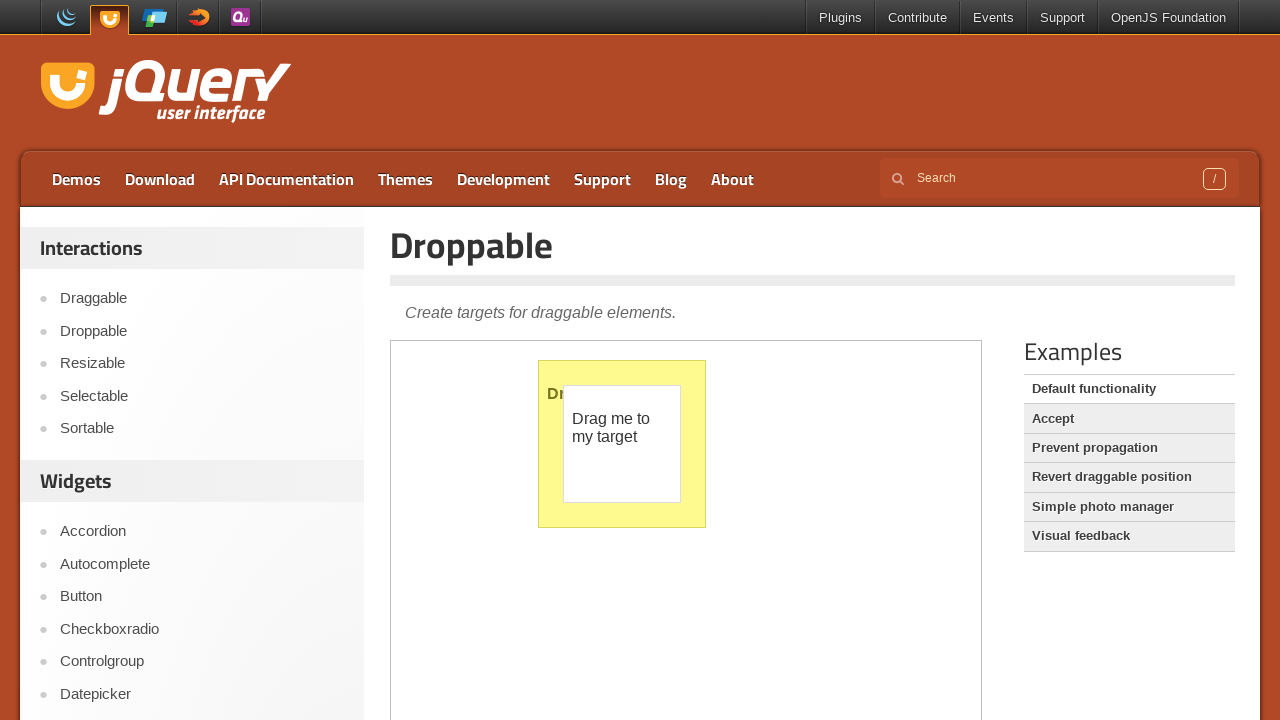